Navigates to GitHub homepage, then navigates to the Python organization page, verifies the page title contains "Python", and navigates back to the homepage

Starting URL: https://github.com/

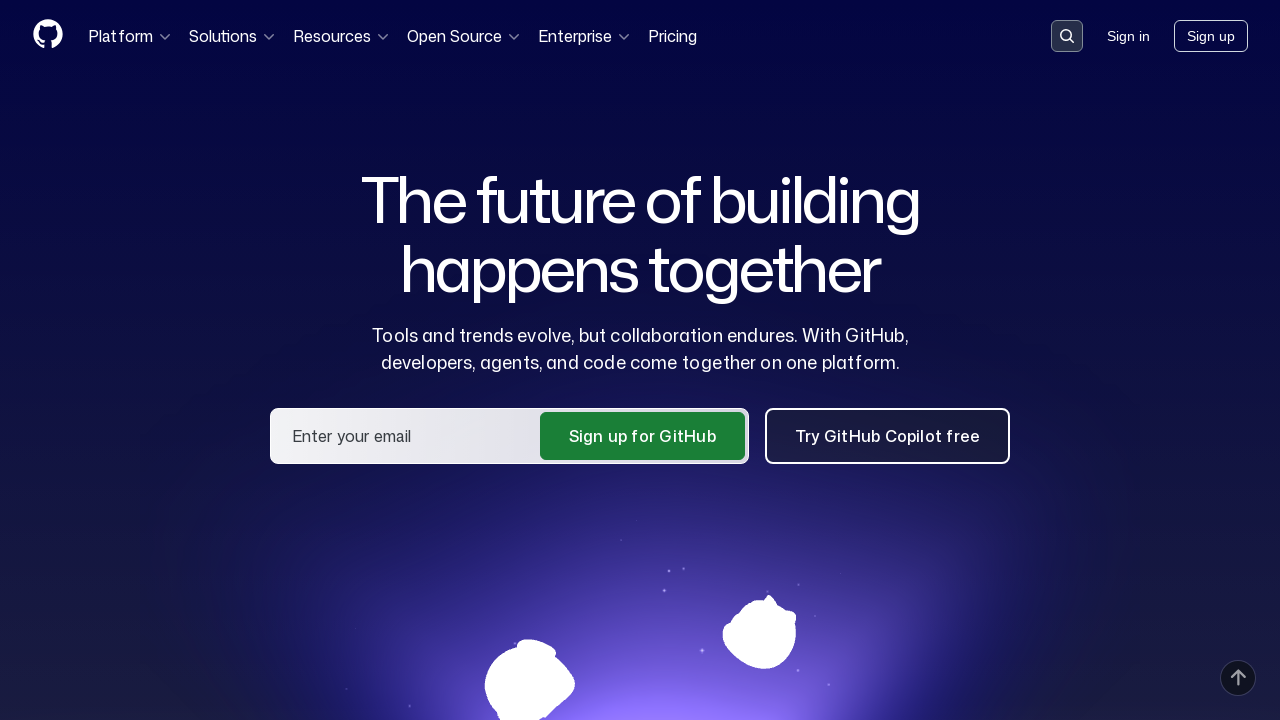

Set viewport size to 1920x1080
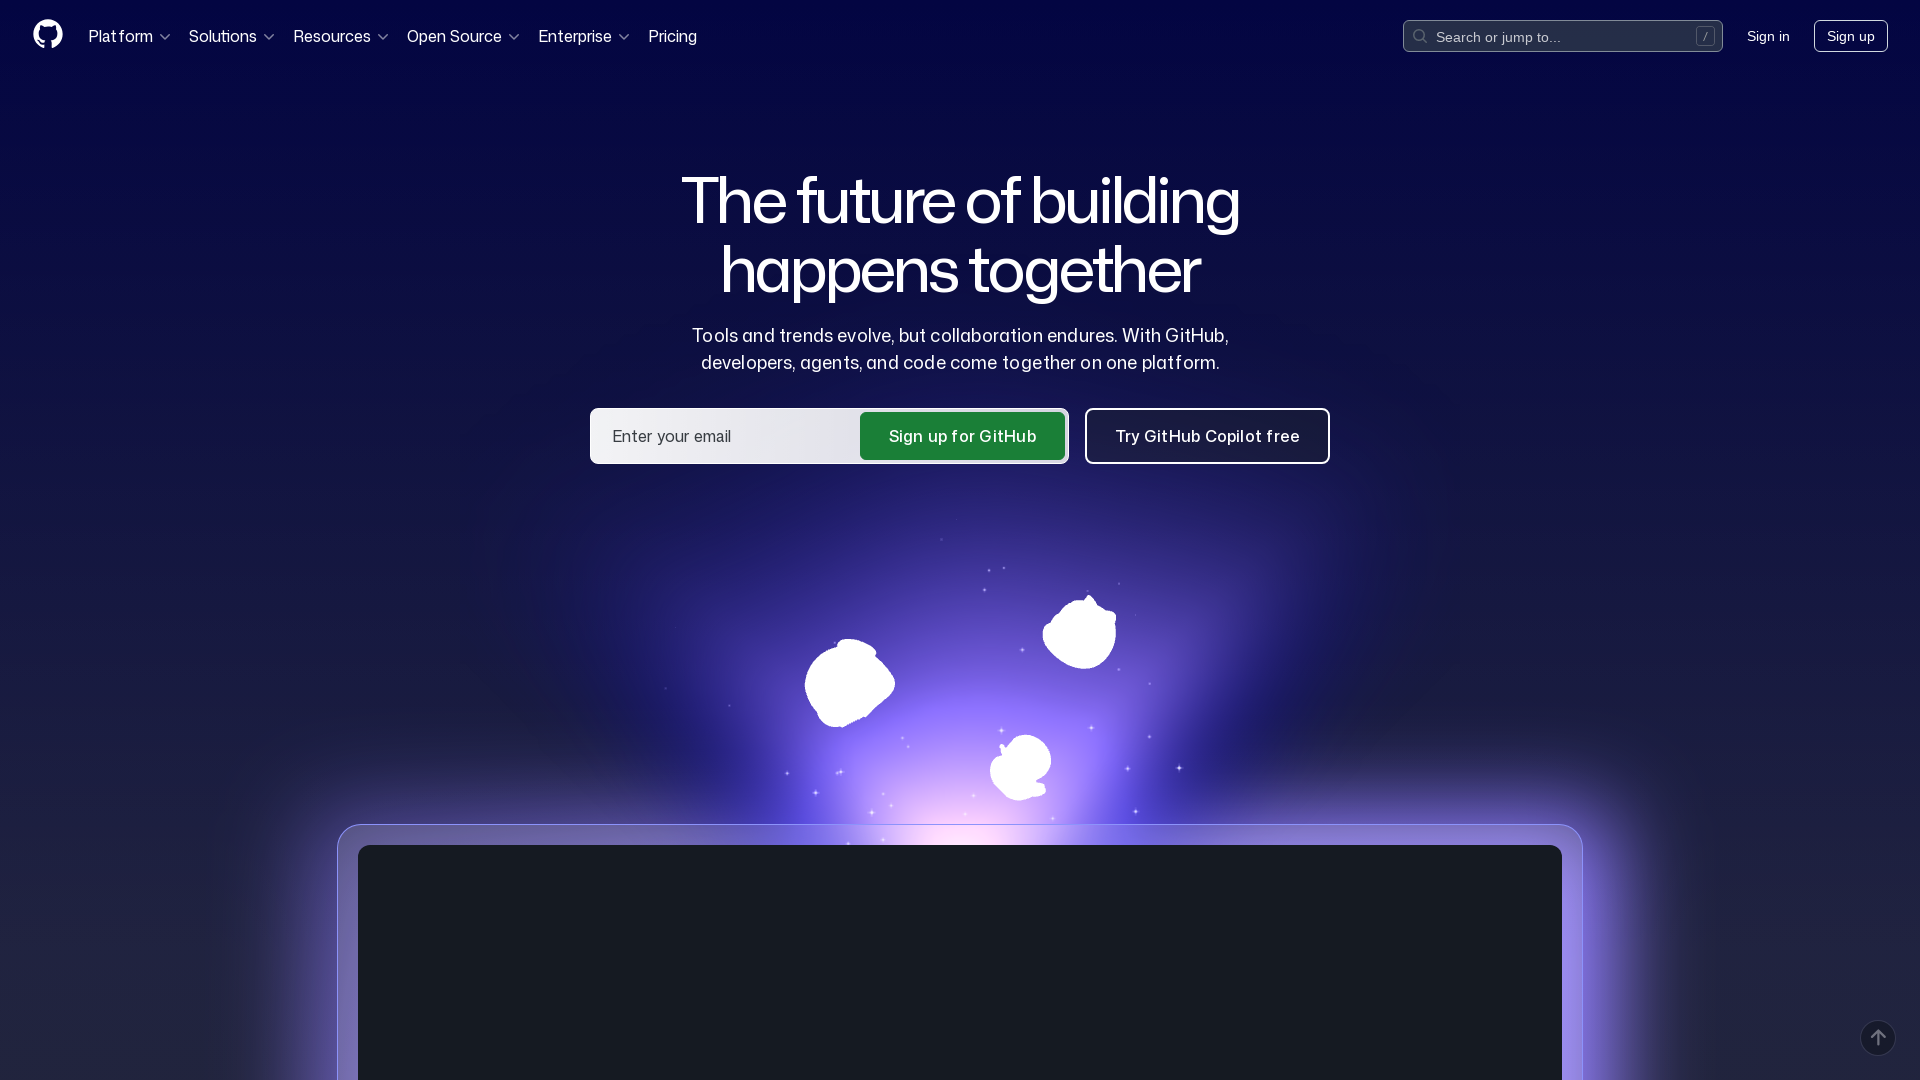

Navigated to GitHub Python organization page
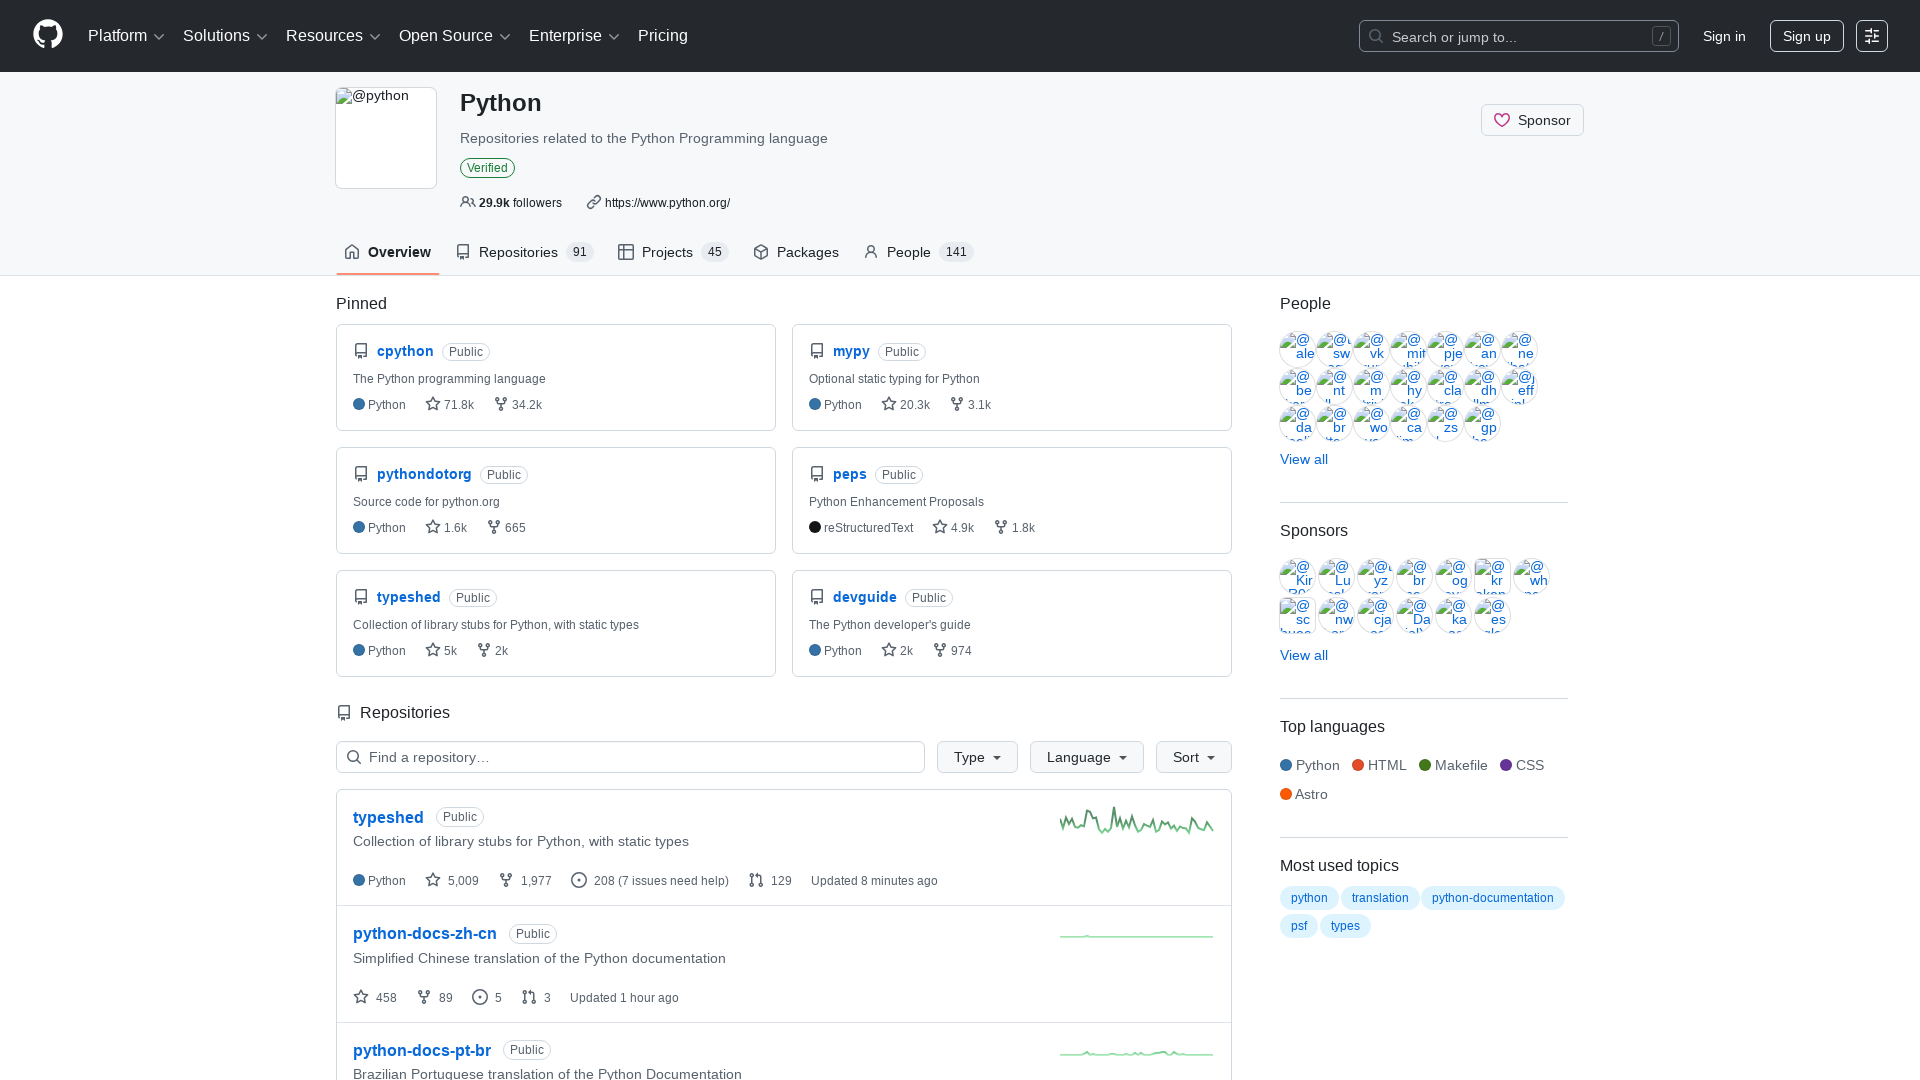

Python organization page loaded (domcontentloaded)
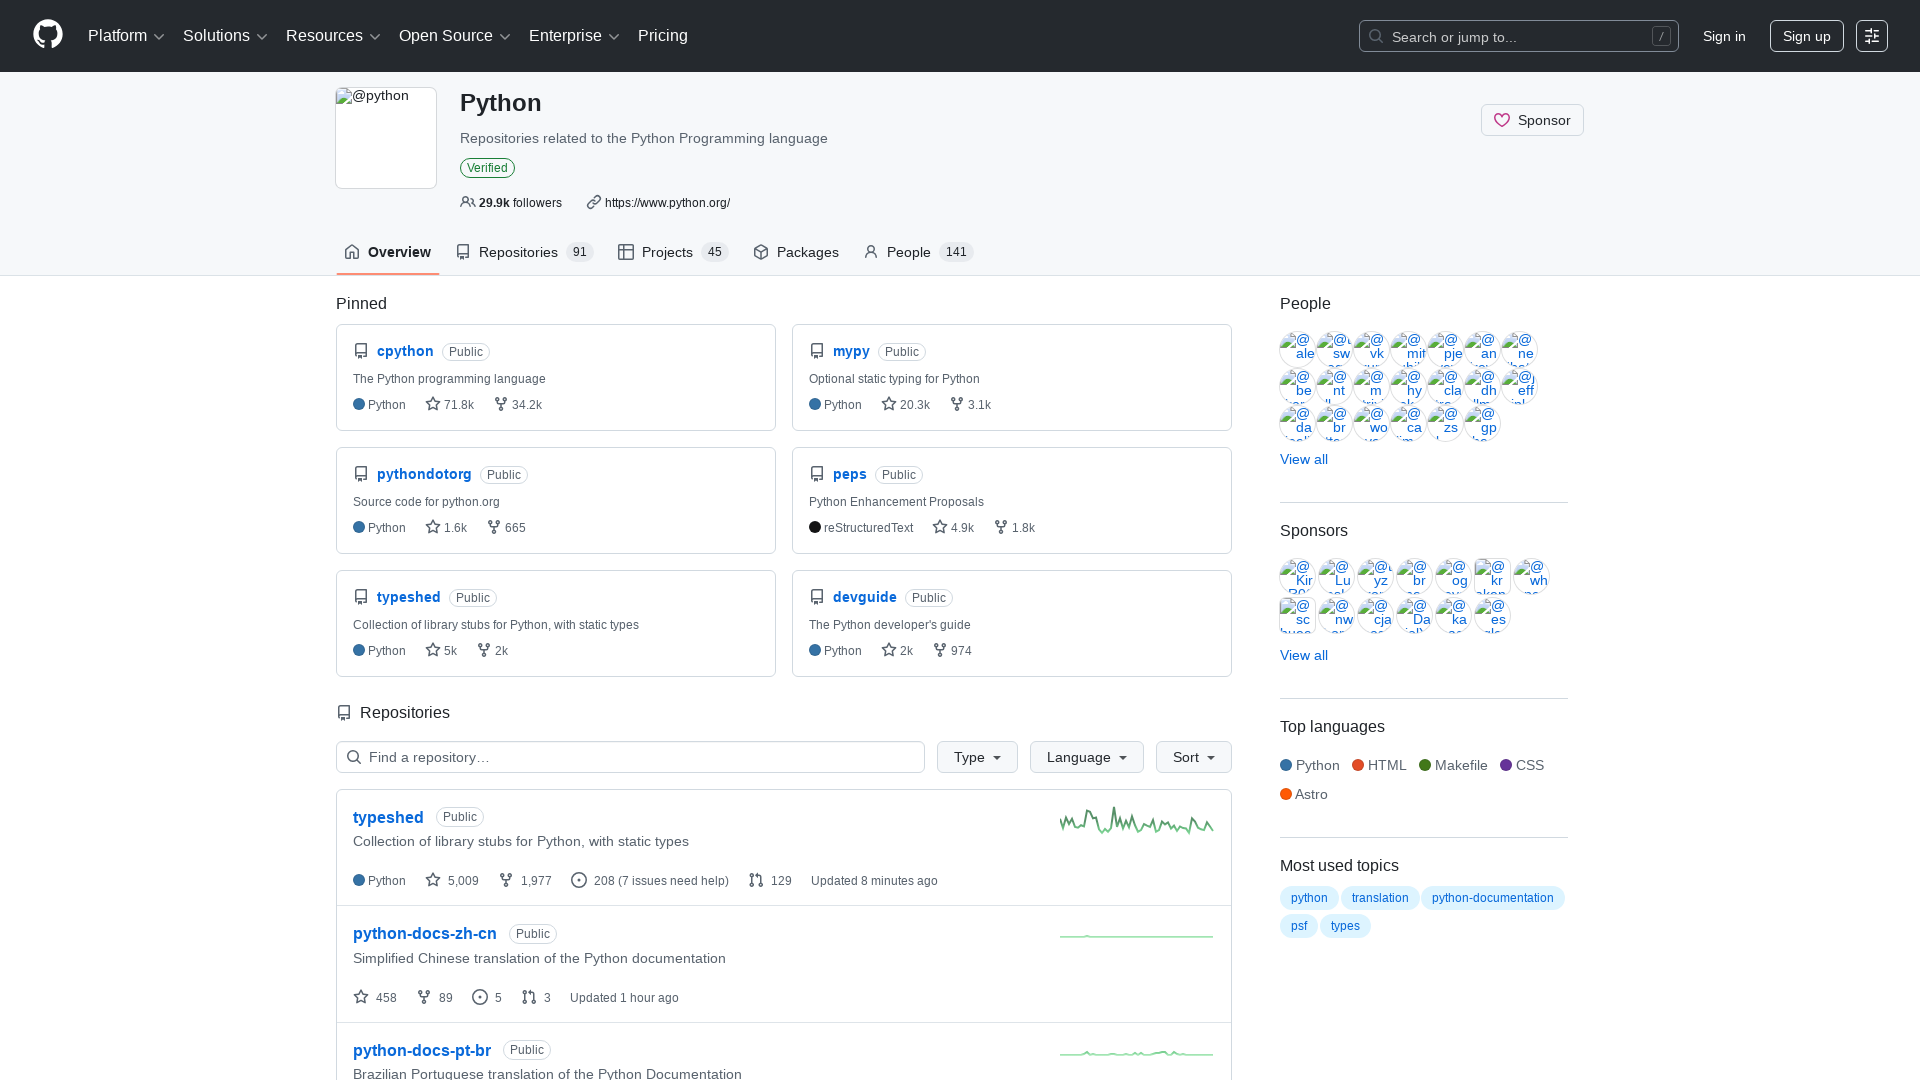

Navigated back to GitHub homepage
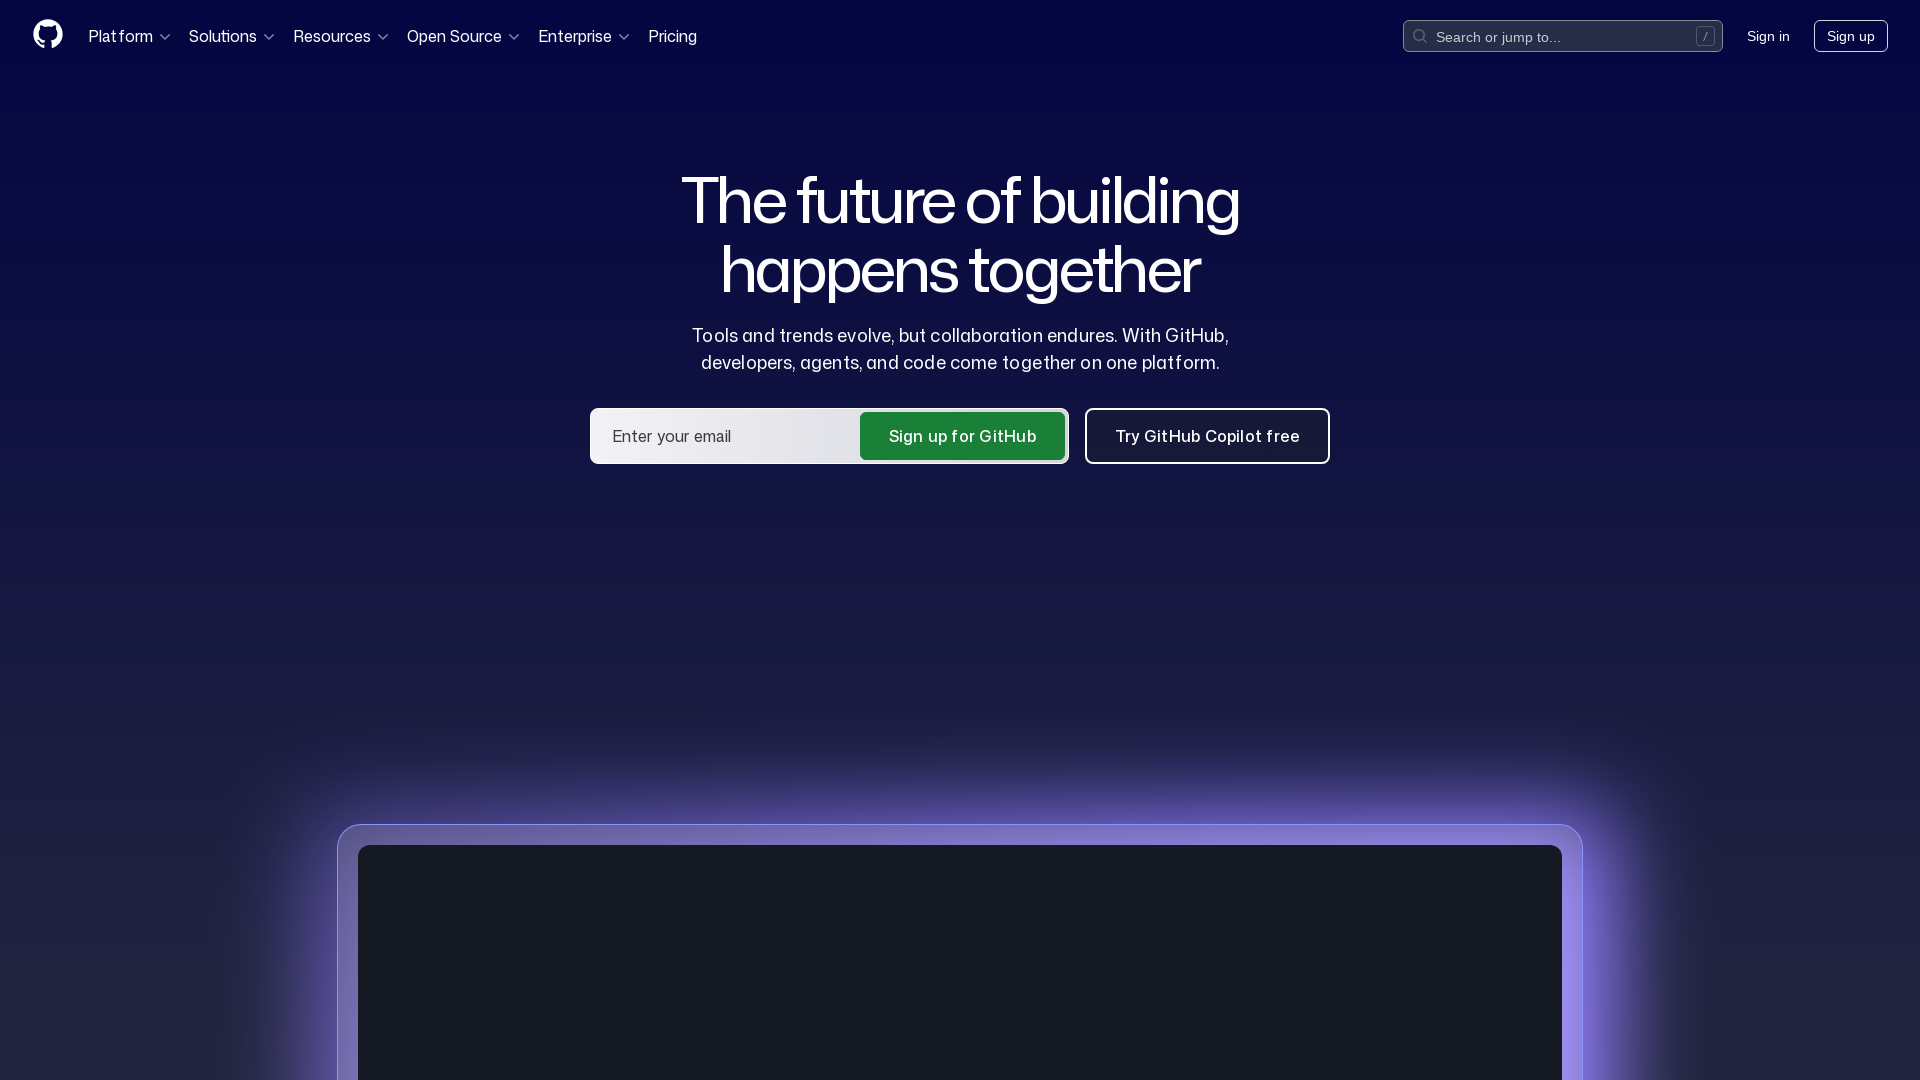

GitHub homepage loaded (domcontentloaded)
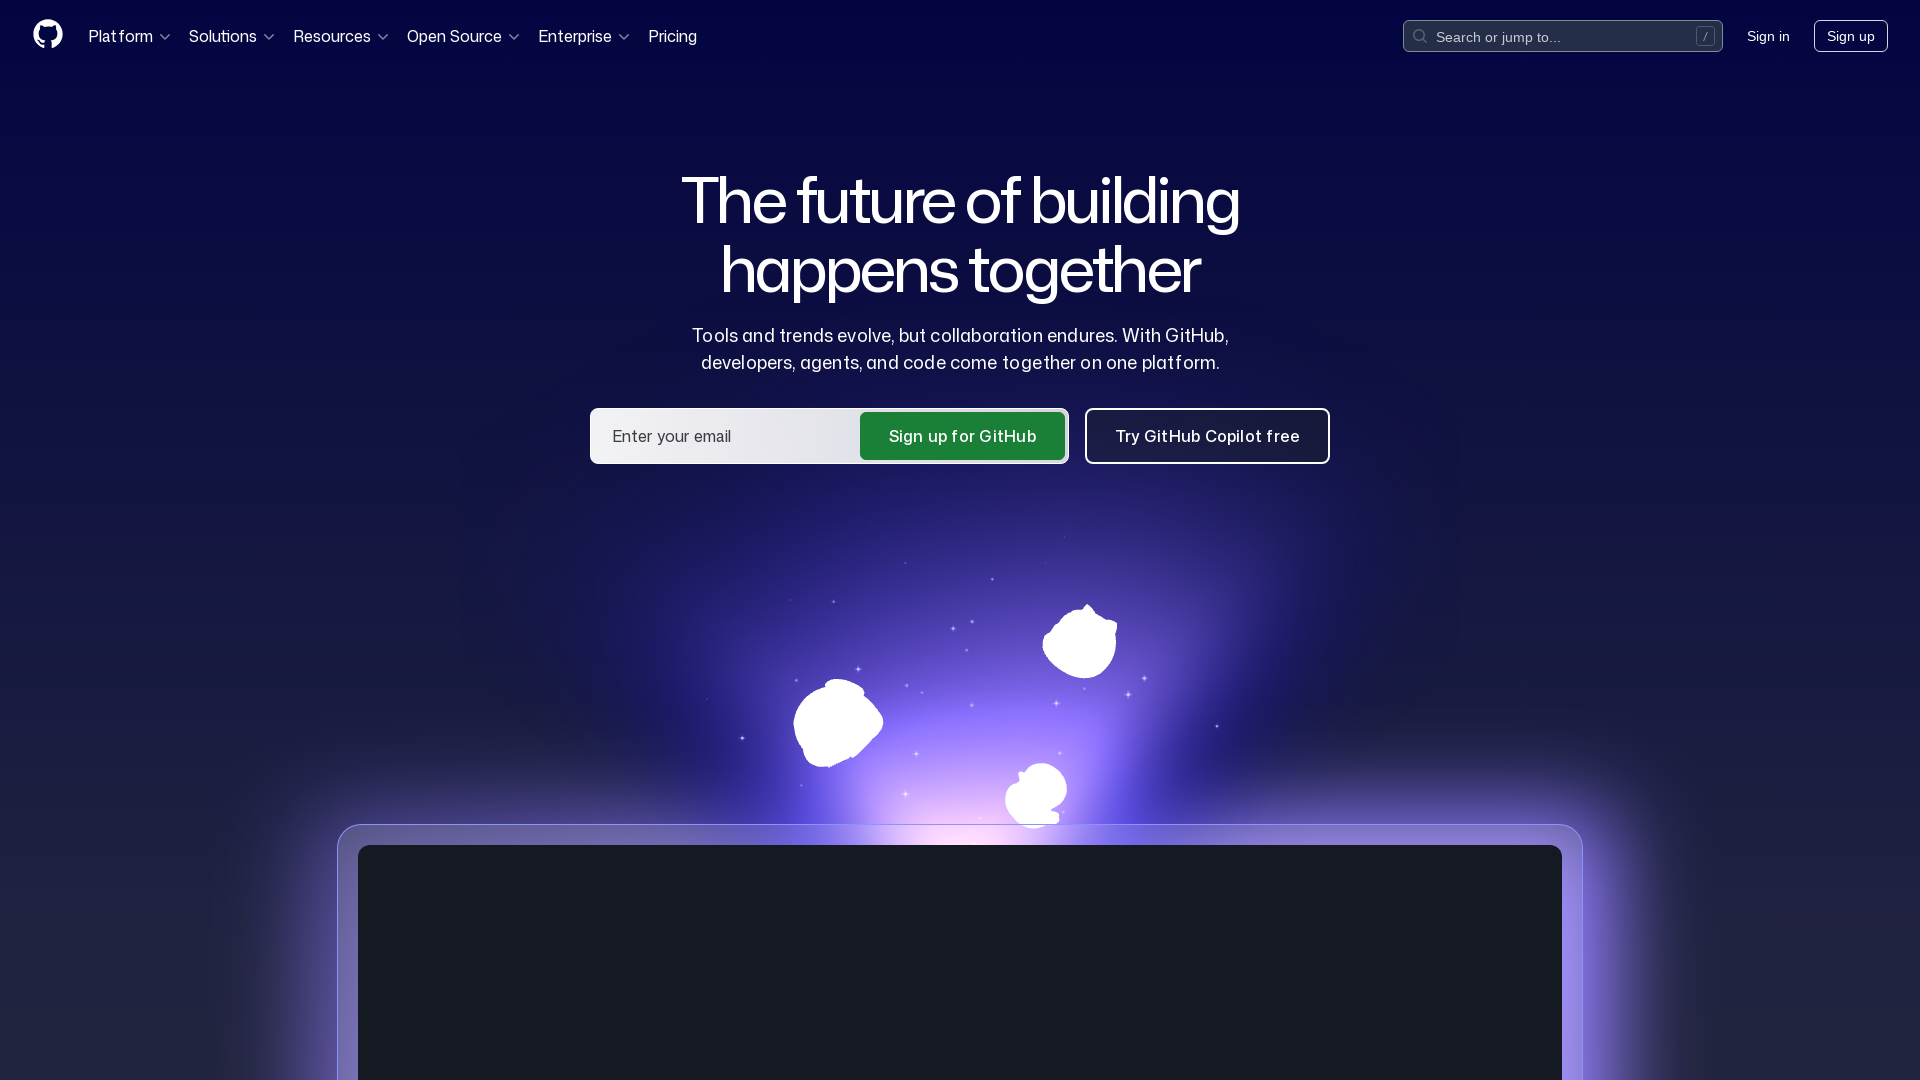

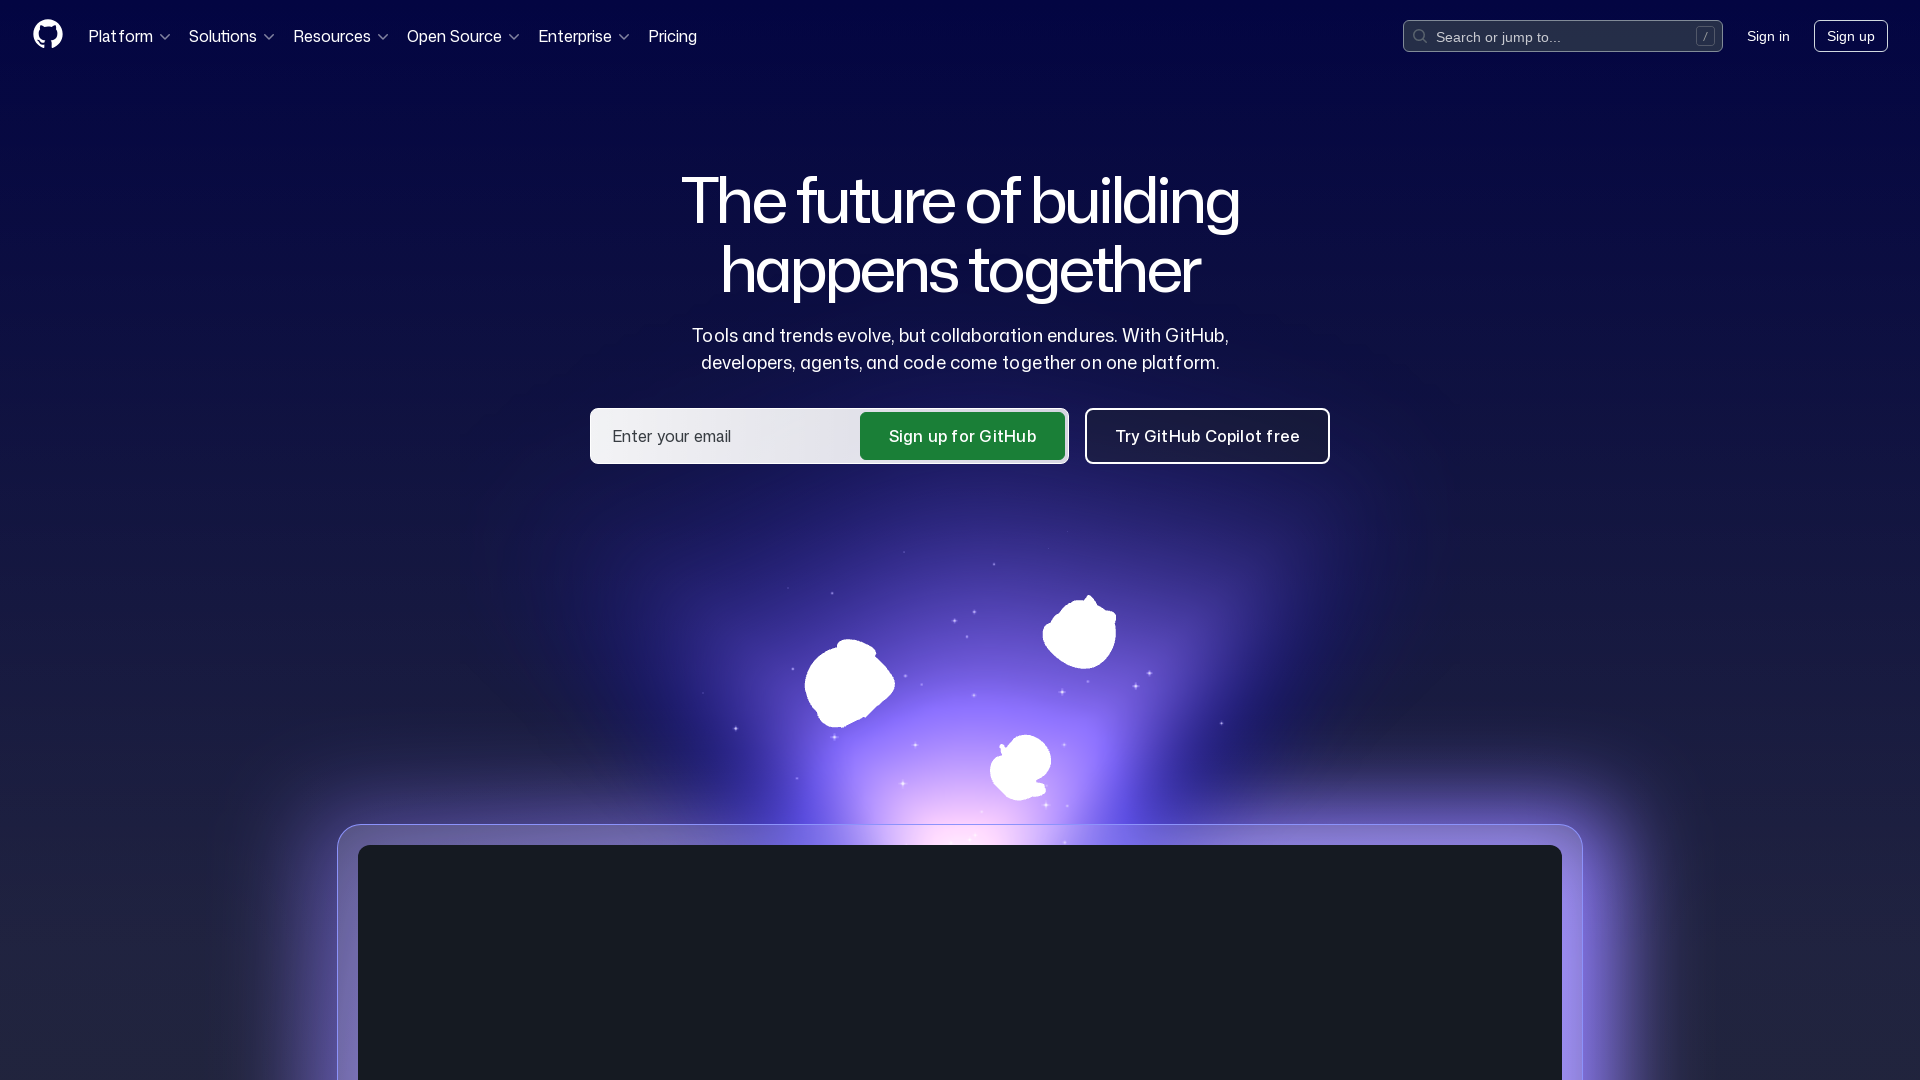